Tests the sorting functionality of a vegetable offers table by clicking the column header and verifying the list is sorted alphabetically. Also tests pagination by navigating through pages to find a specific item (Rice).

Starting URL: https://rahulshettyacademy.com/greenkart/#/offers

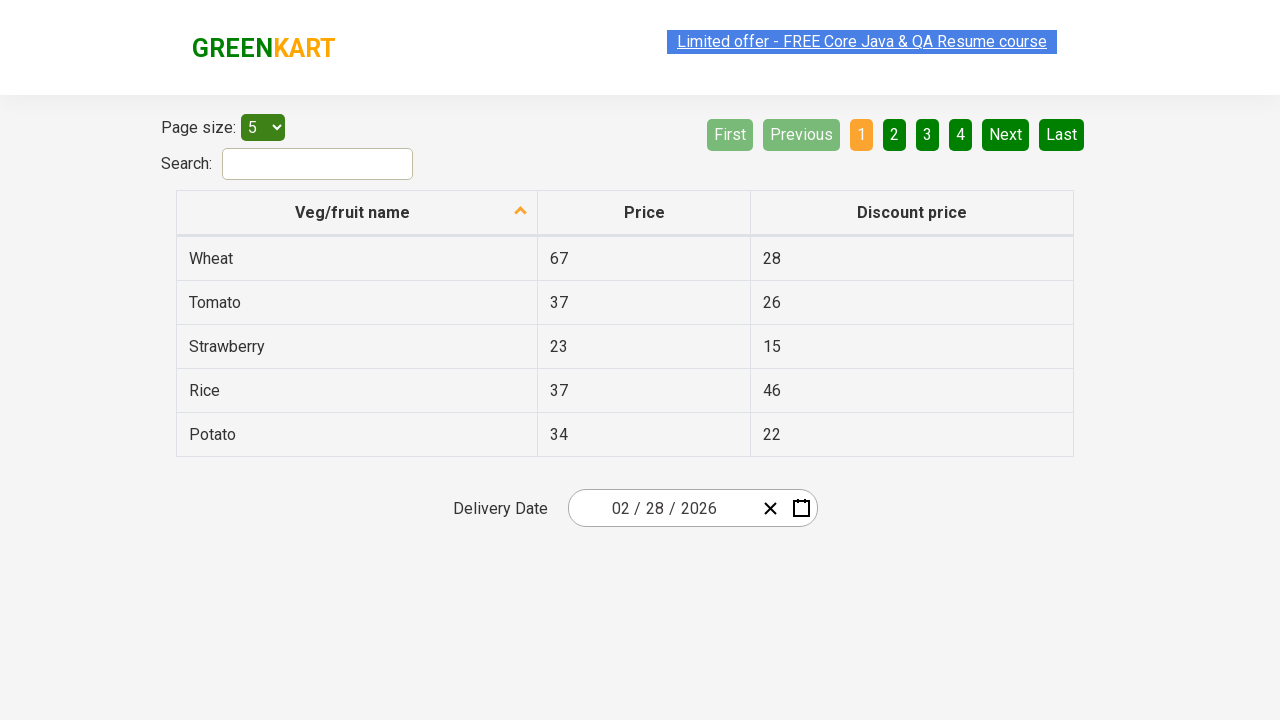

Clicked first column header to sort vegetable offers by name at (357, 213) on xpath=//tr/th[1]
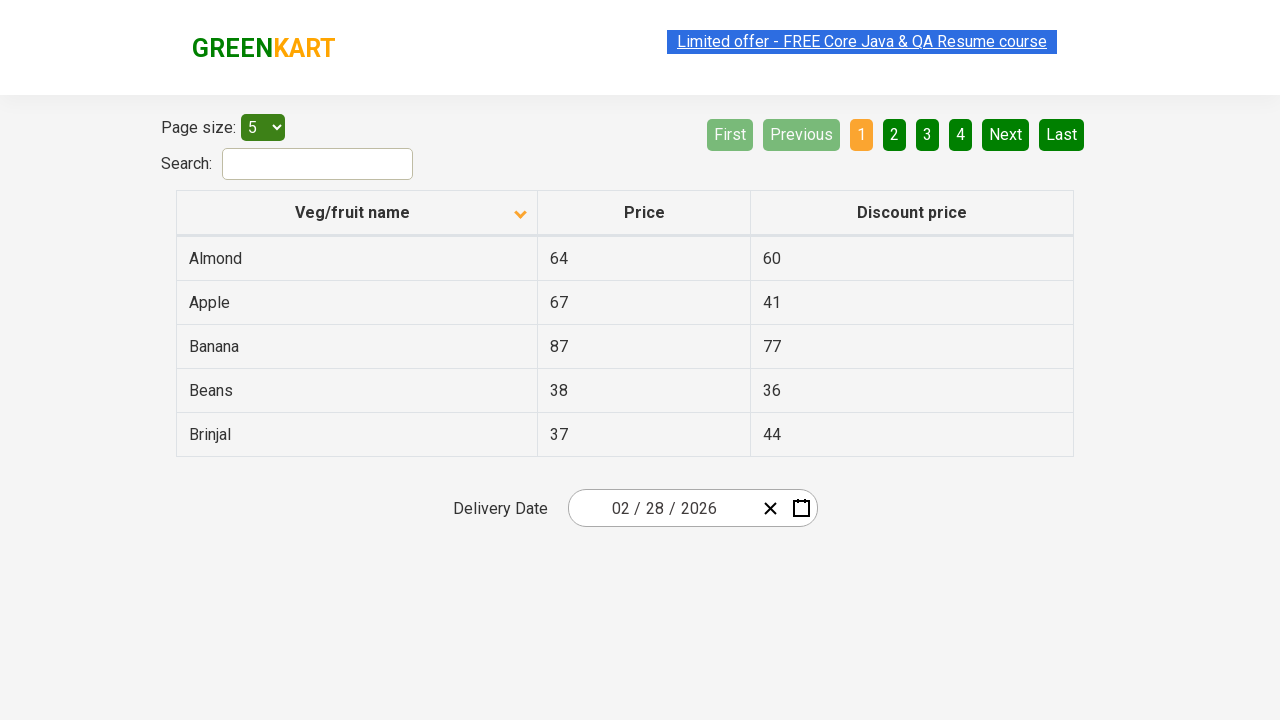

Table data loaded and first column cells are present
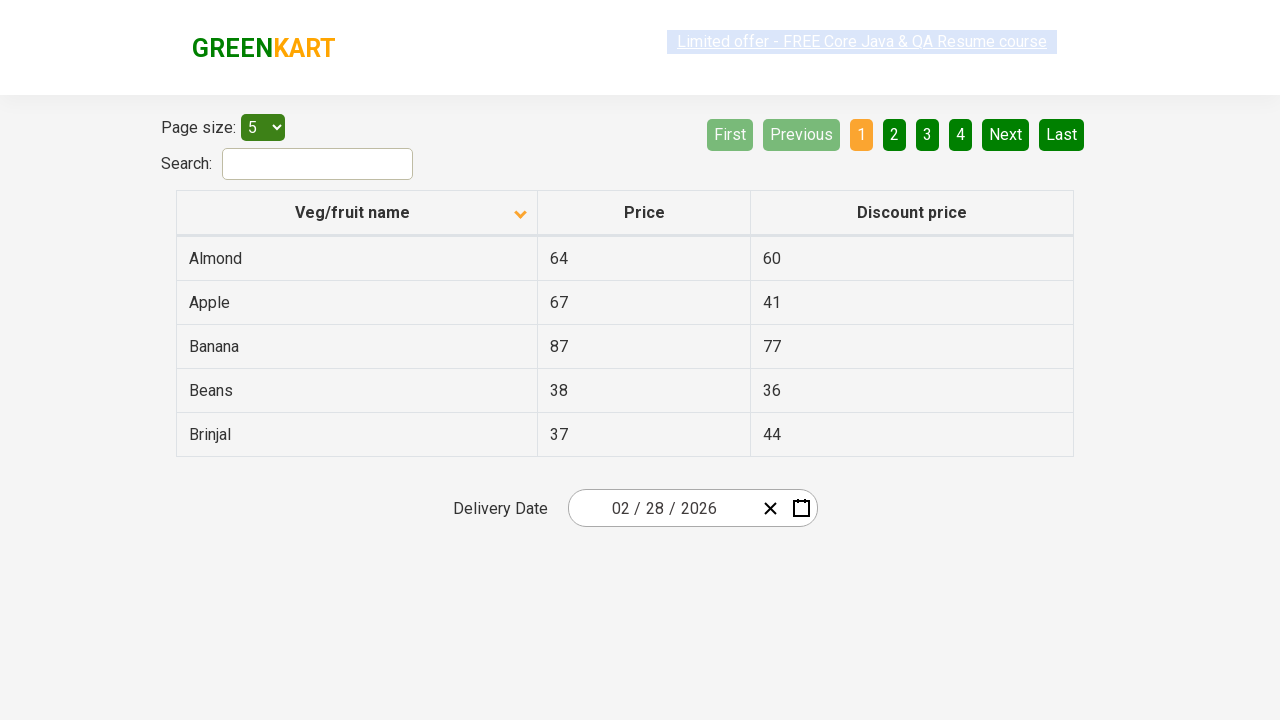

Retrieved 5 vegetable names from first column
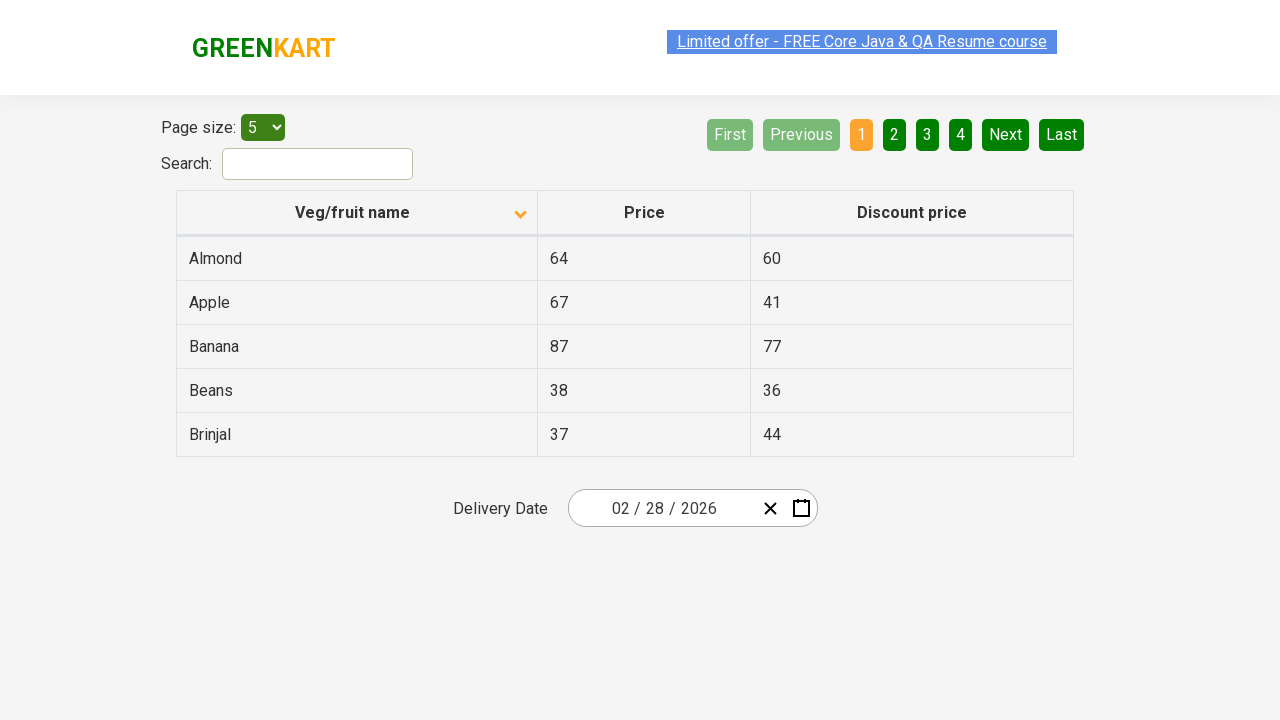

Verified that vegetable list is sorted alphabetically
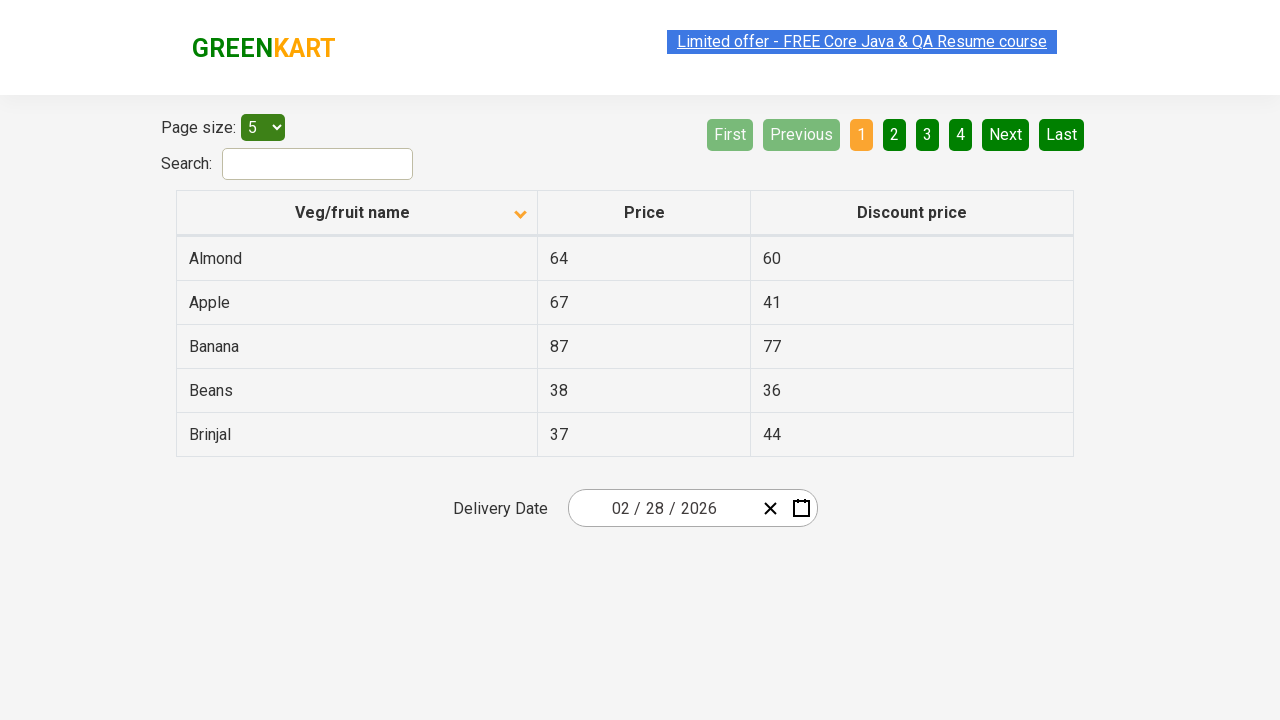

Clicked Next button to navigate to page 2 at (1006, 134) on [aria-label='Next']
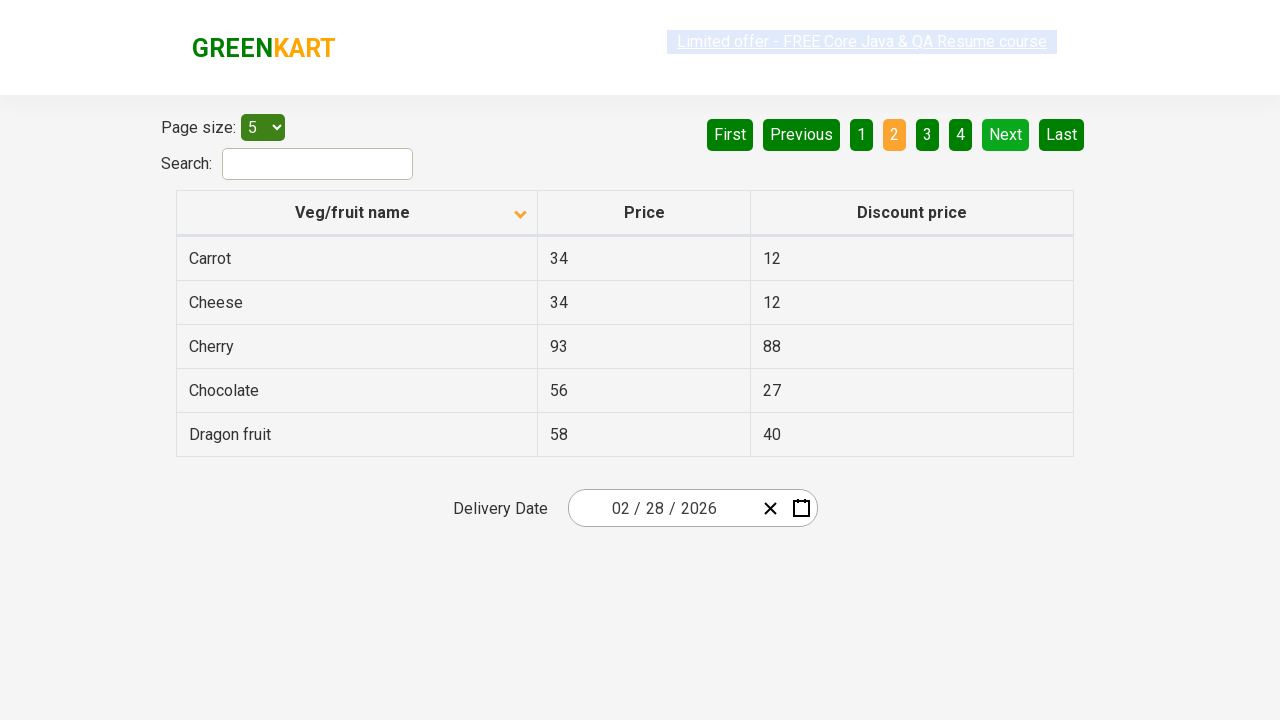

Waited for page to update after navigation
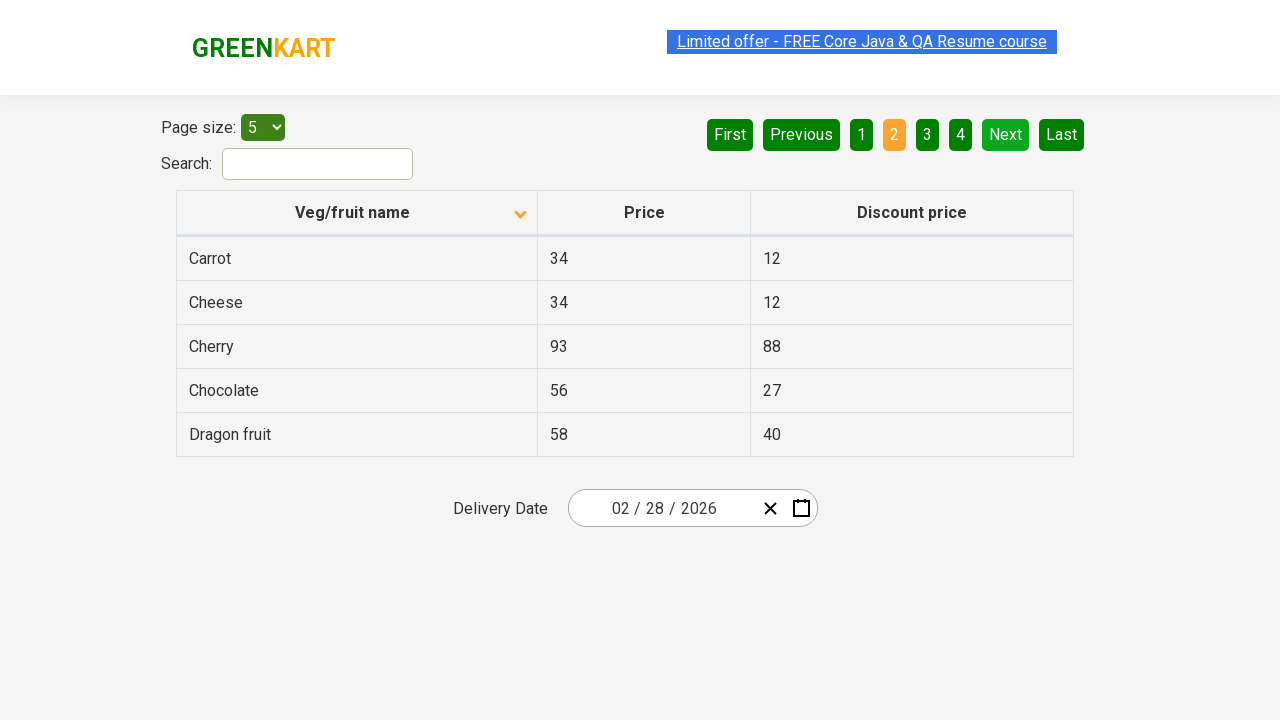

Clicked Next button to navigate to page 3 at (1006, 134) on [aria-label='Next']
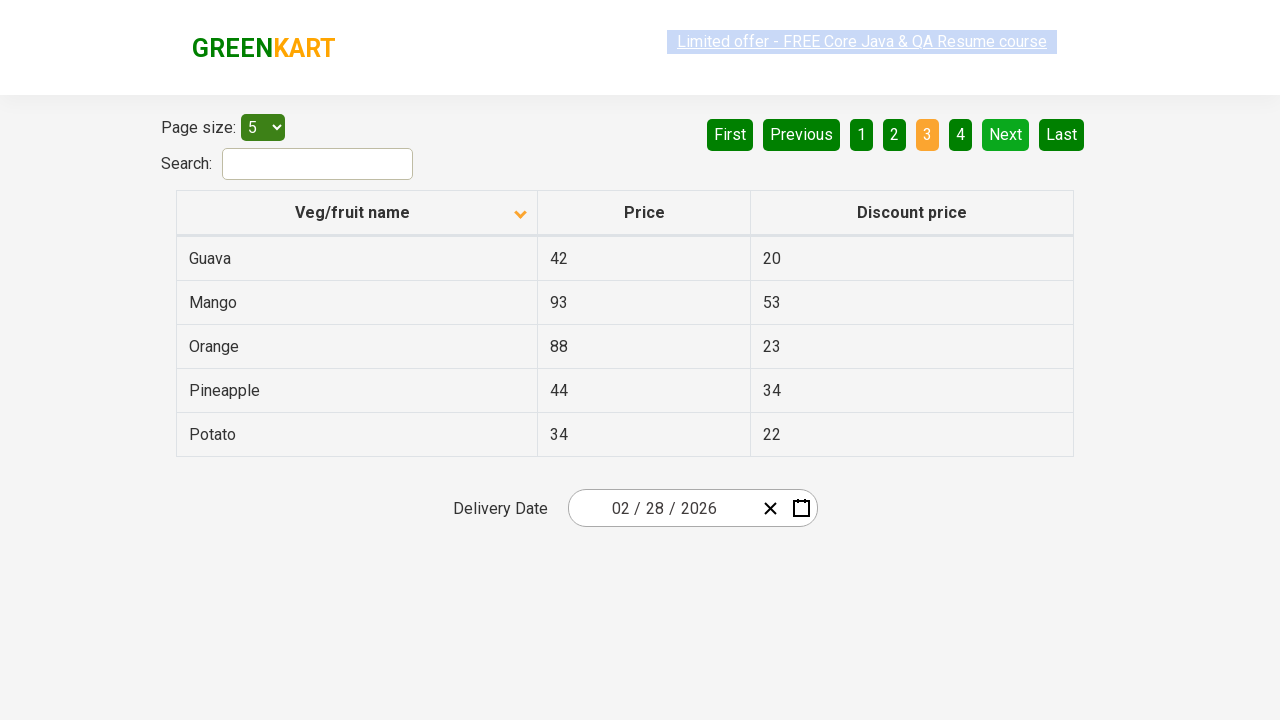

Waited for page to update after navigation
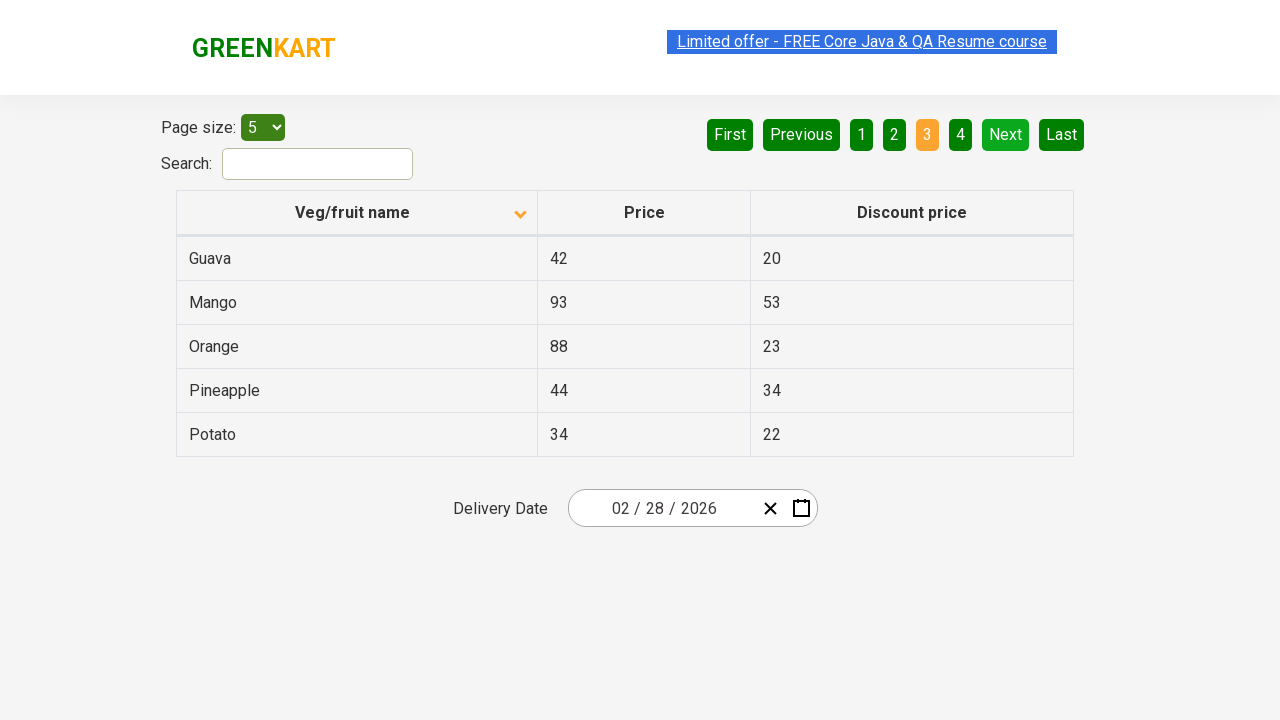

Clicked Next button to navigate to page 4 at (1006, 134) on [aria-label='Next']
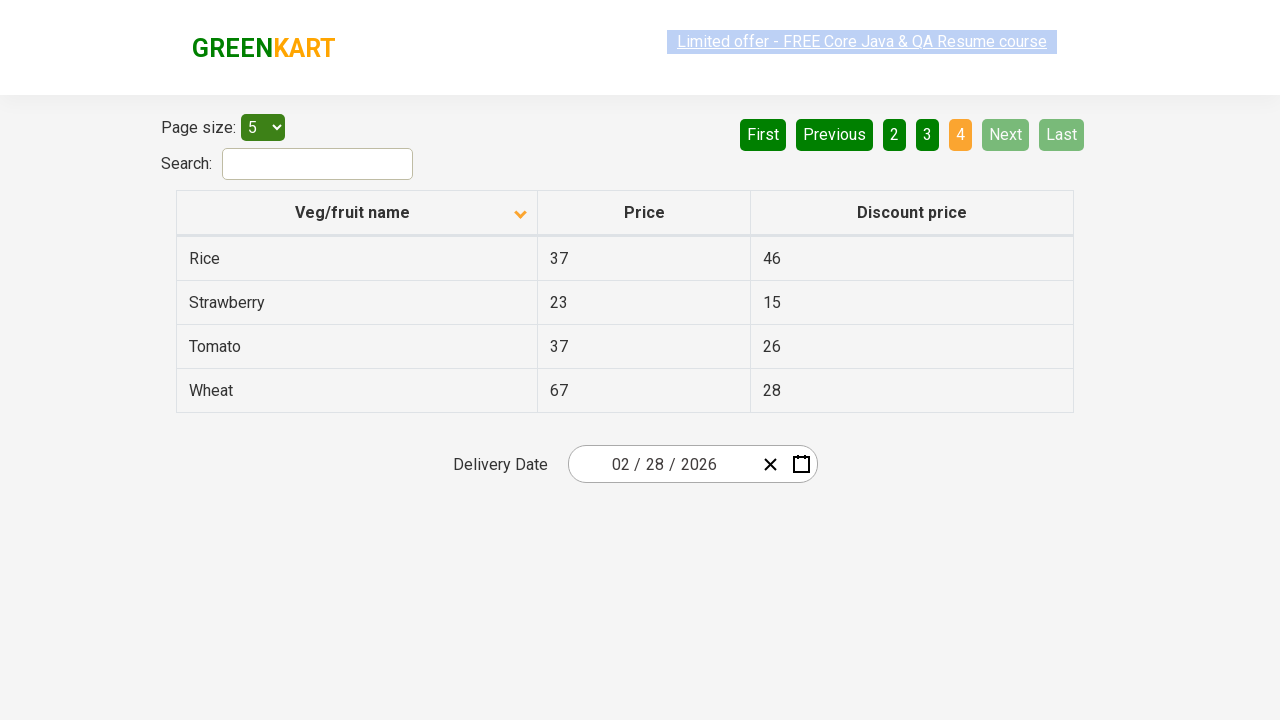

Waited for page to update after navigation
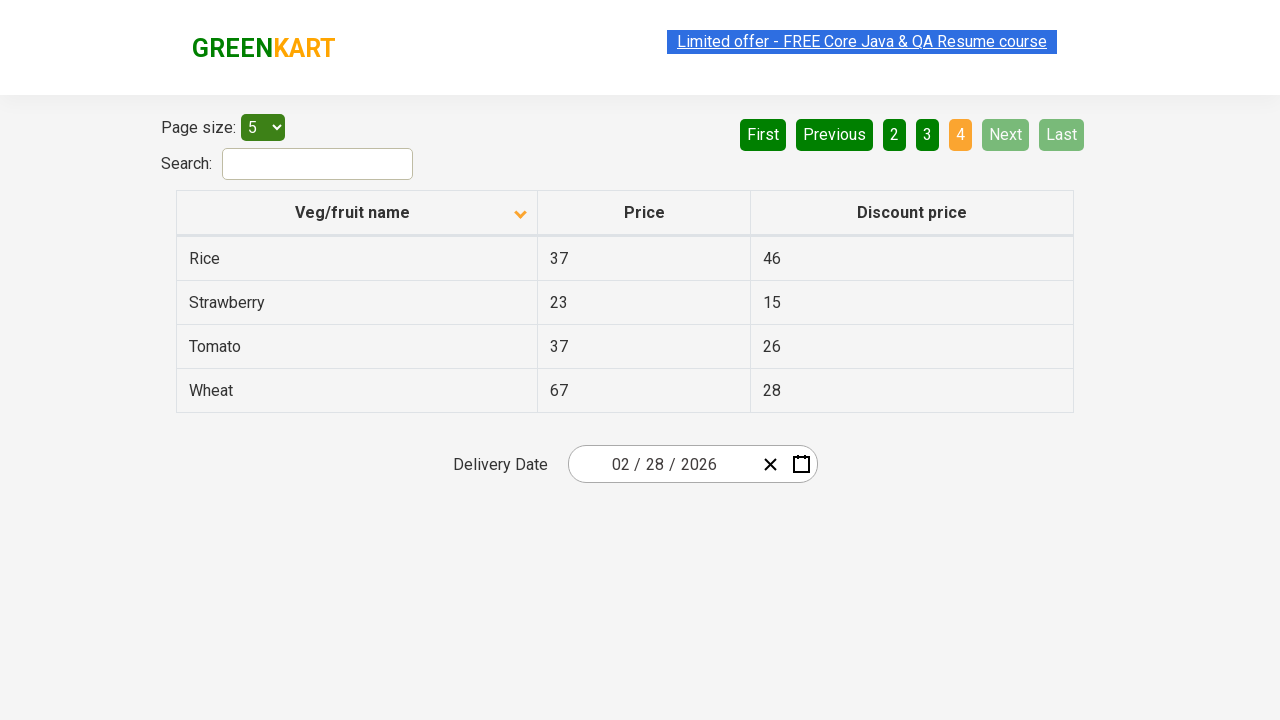

Found Rice on page 4 with price: 37
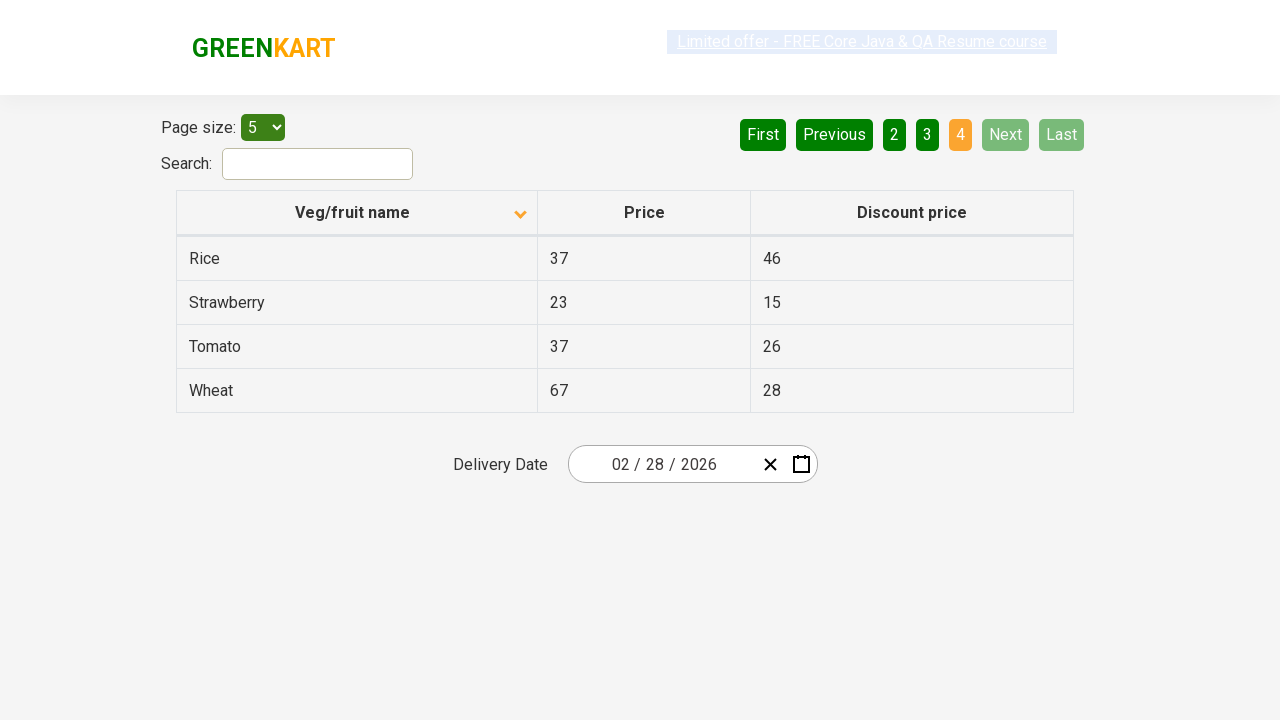

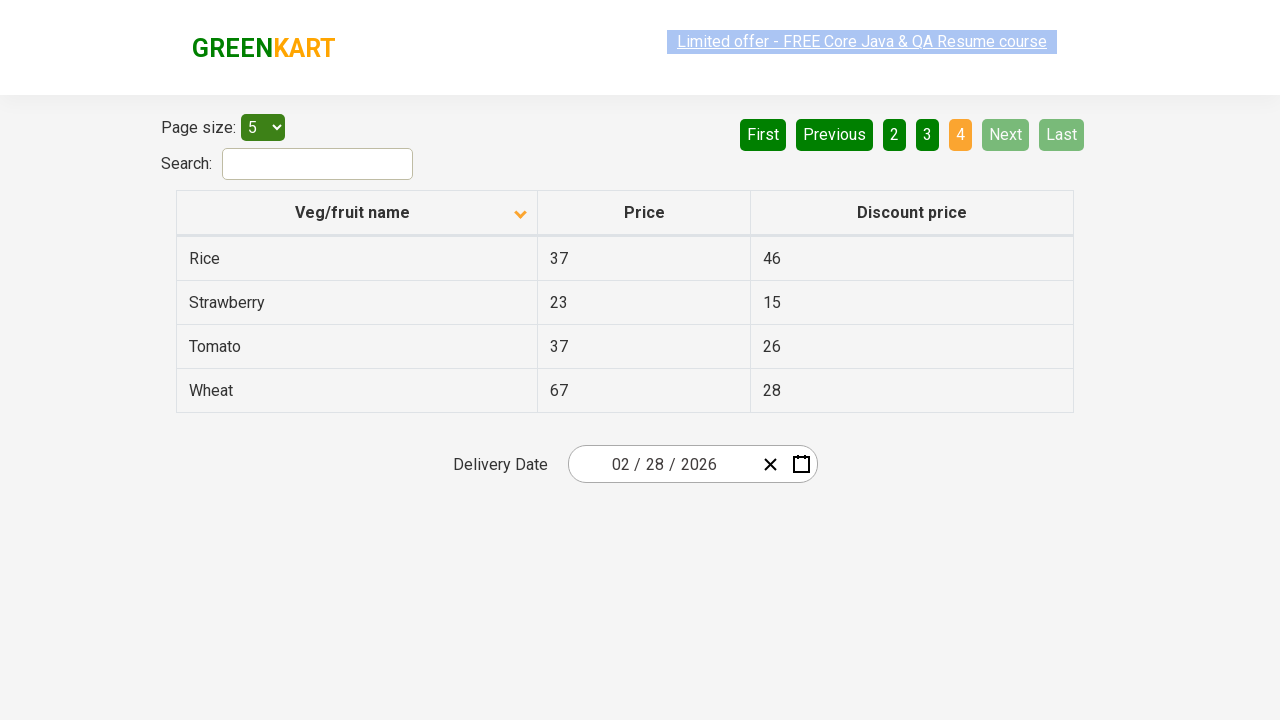